Tests the search functionality on python.org by entering "pycon" as a search query and submitting the form to verify results are returned.

Starting URL: http://www.python.org

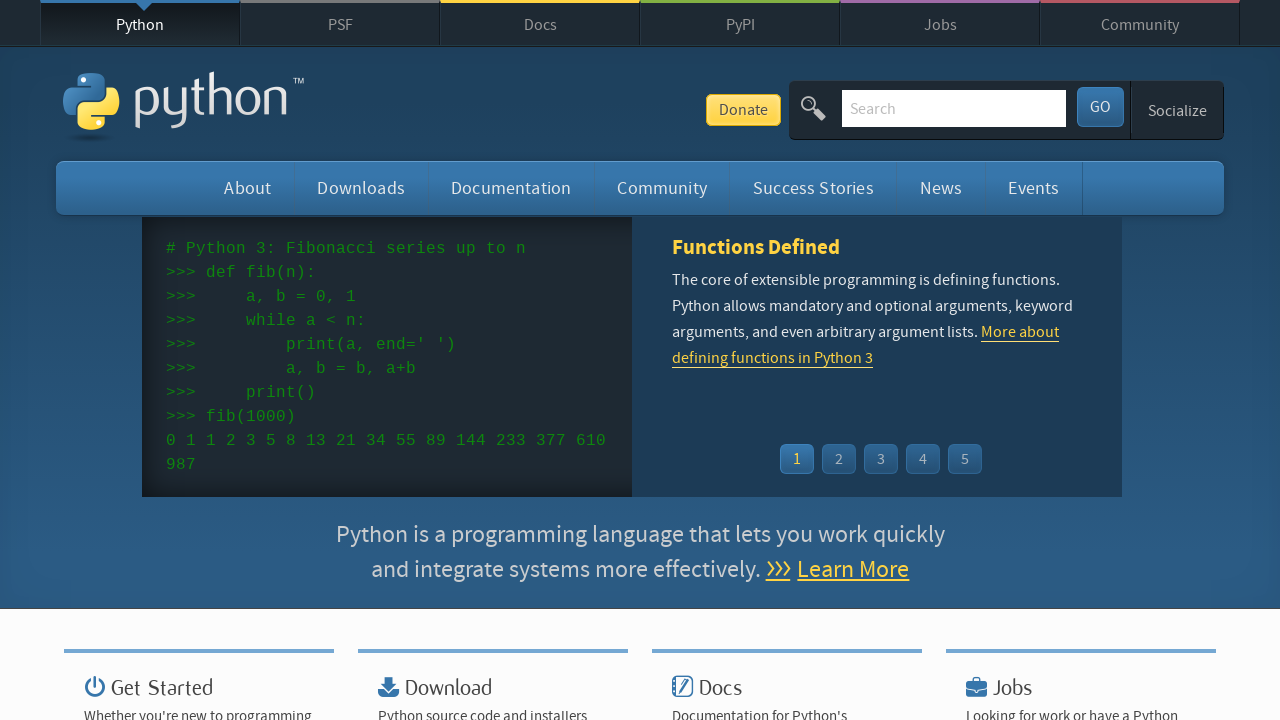

Filled search box with 'pycon' on input[name='q']
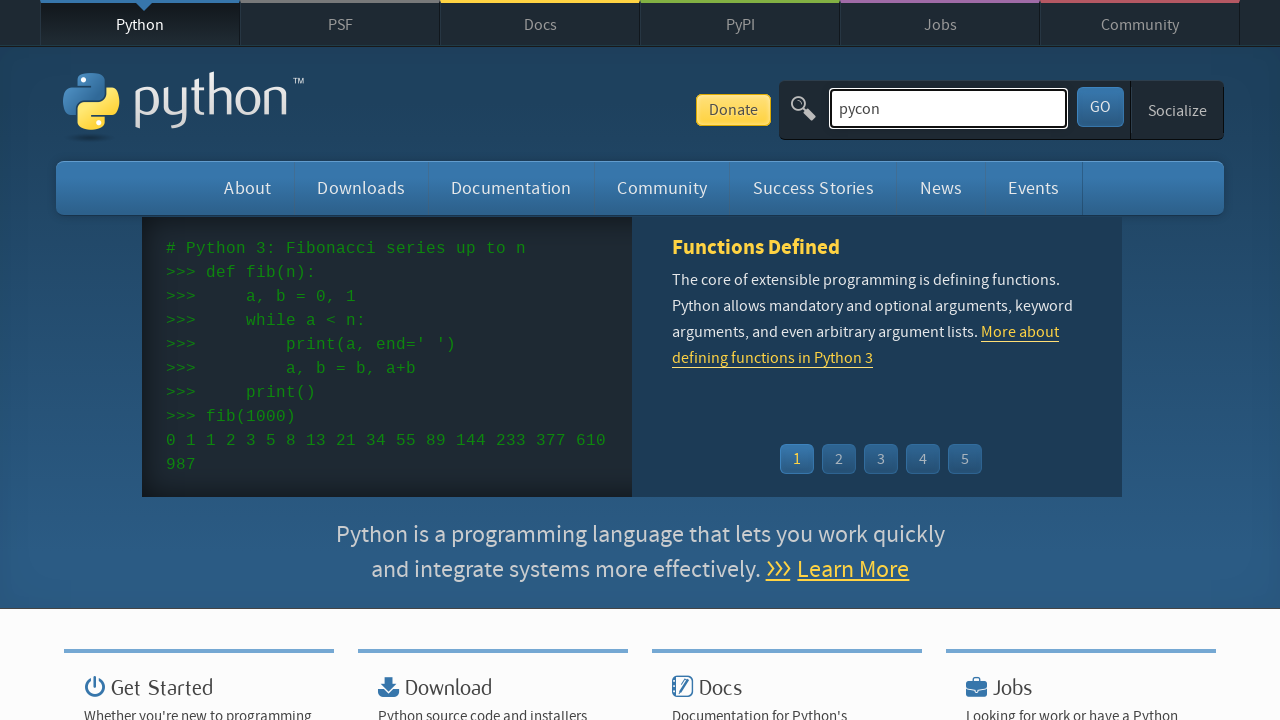

Pressed Enter to submit search query on input[name='q']
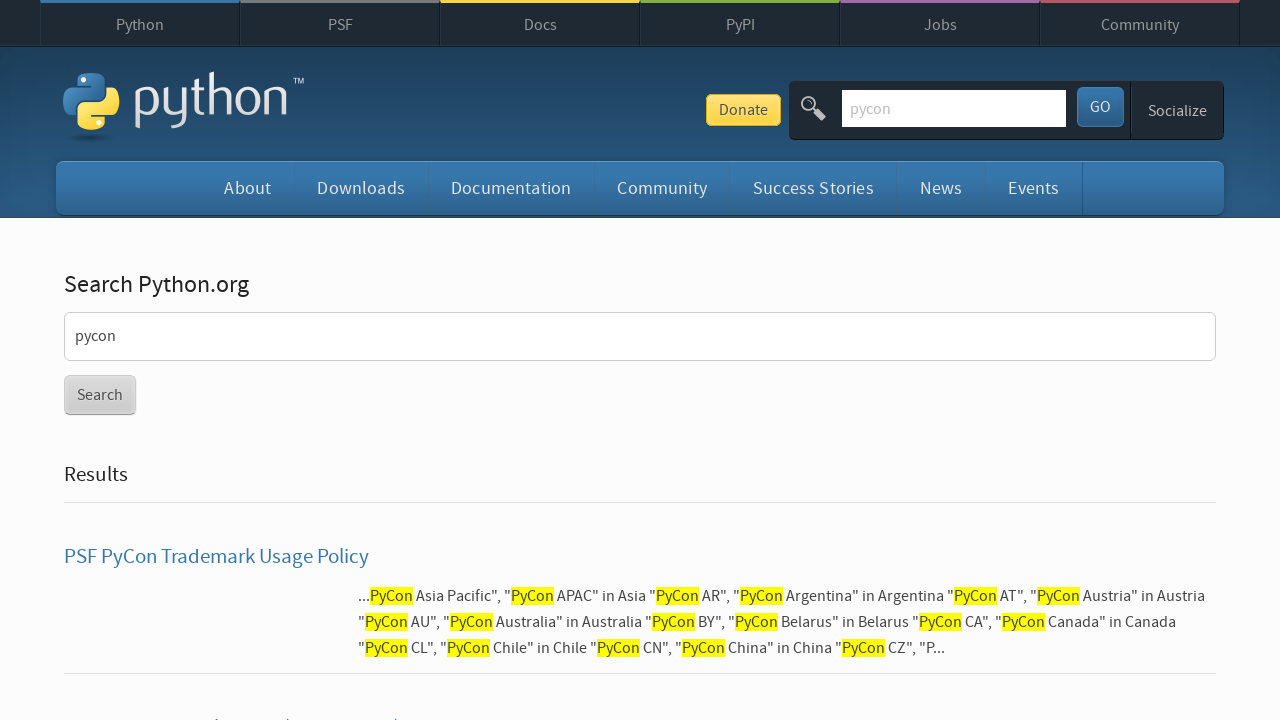

Search results page loaded (network idle)
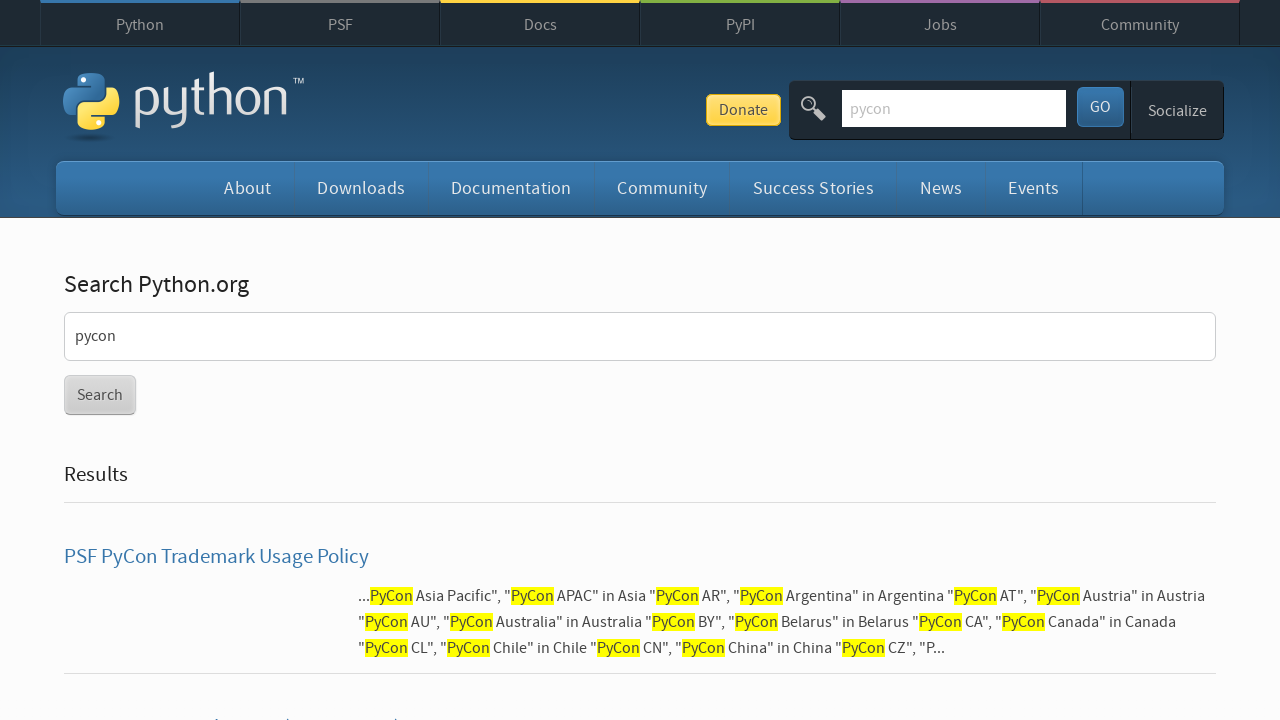

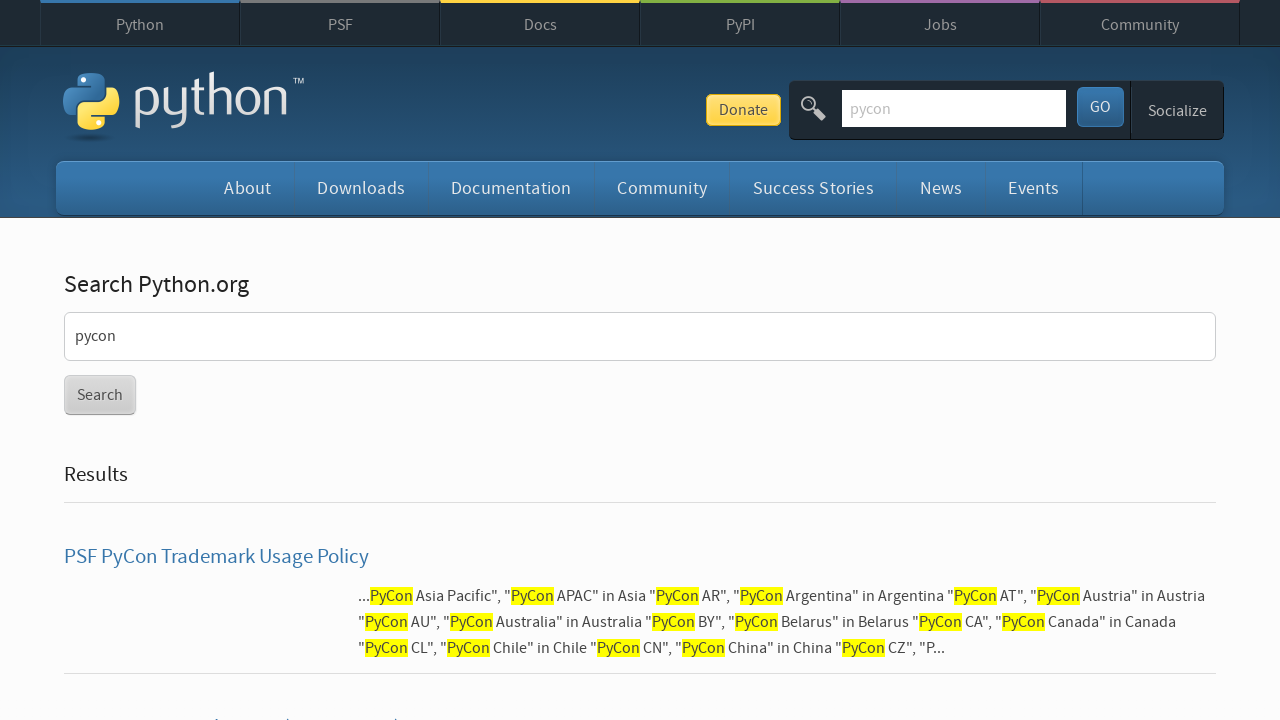